Demonstrates drag and drop by offset, dragging element A to the position of element B using coordinates

Starting URL: https://crossbrowsertesting.github.io/drag-and-drop

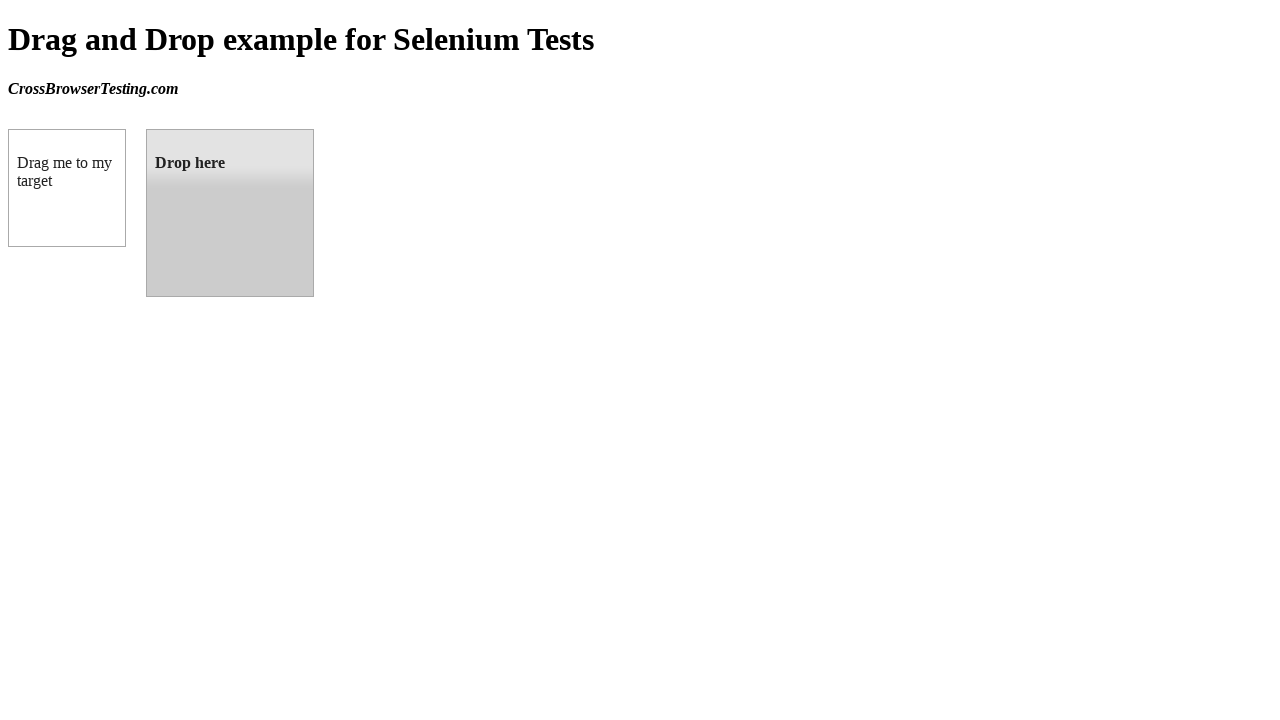

Located source element (box A - #draggable)
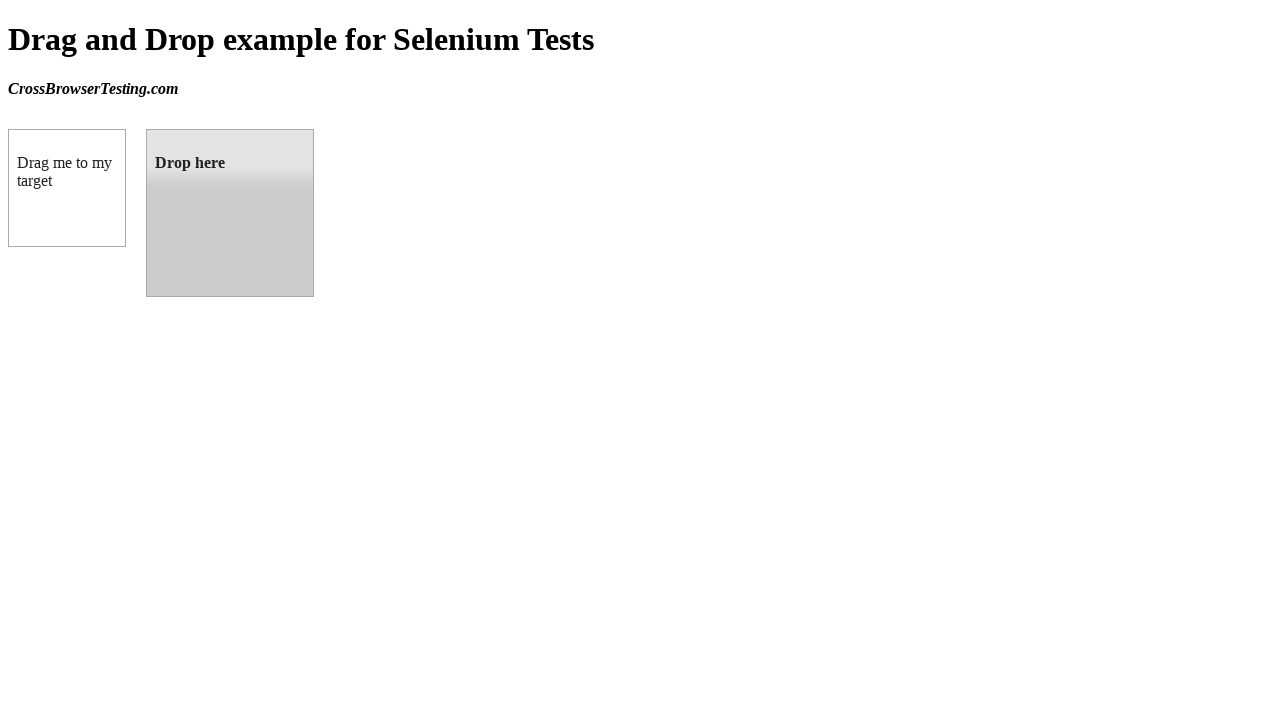

Located target element (box B - #droppable)
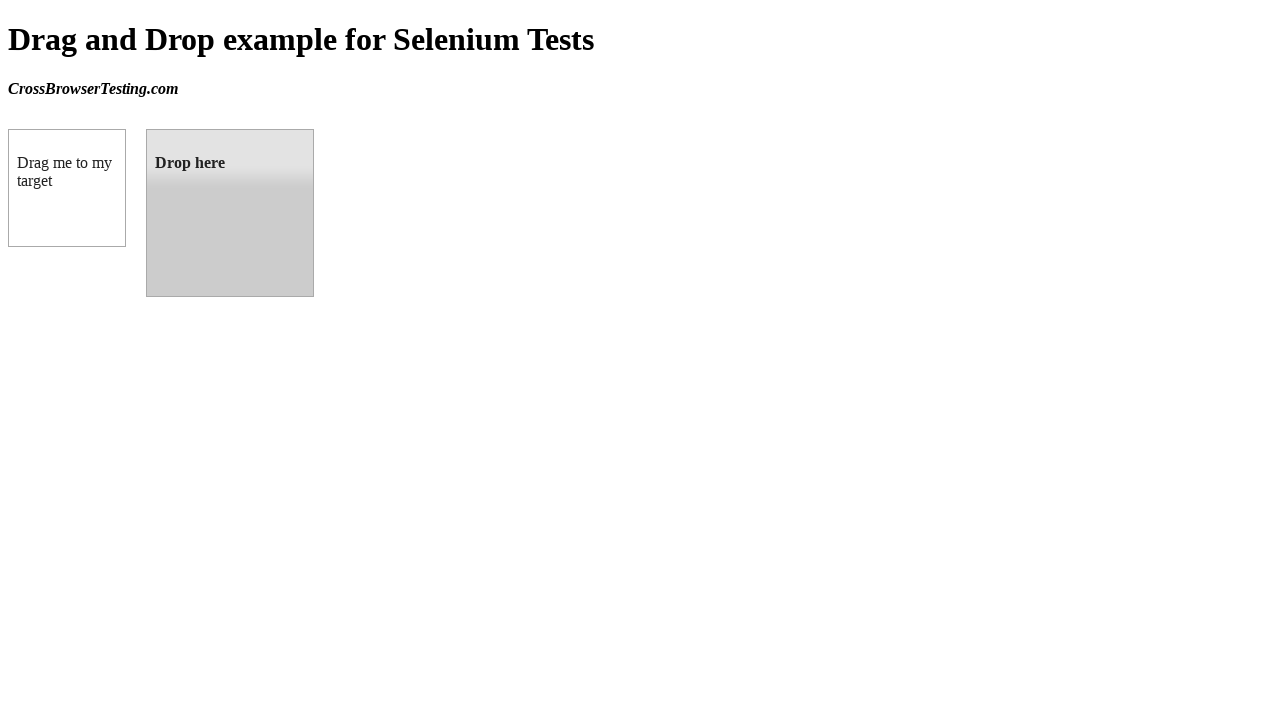

Retrieved bounding box coordinates of target element
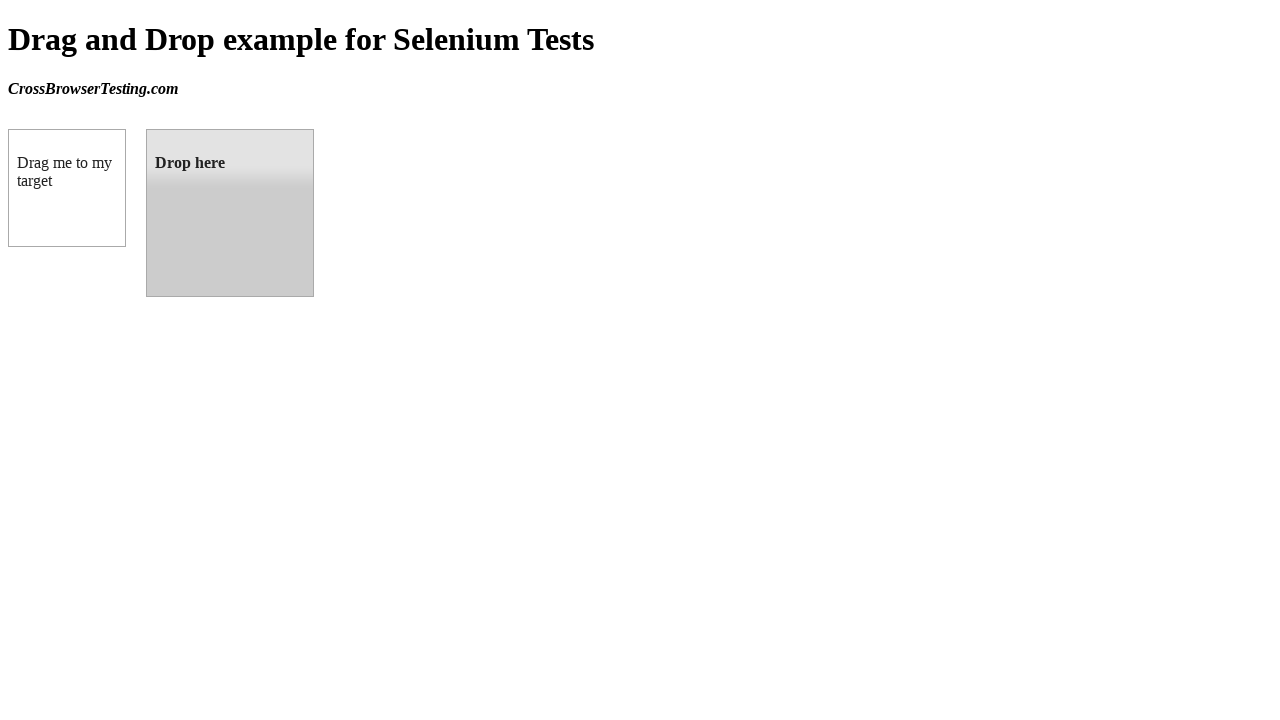

Dragged box A onto box B using drag_to() method at (230, 213)
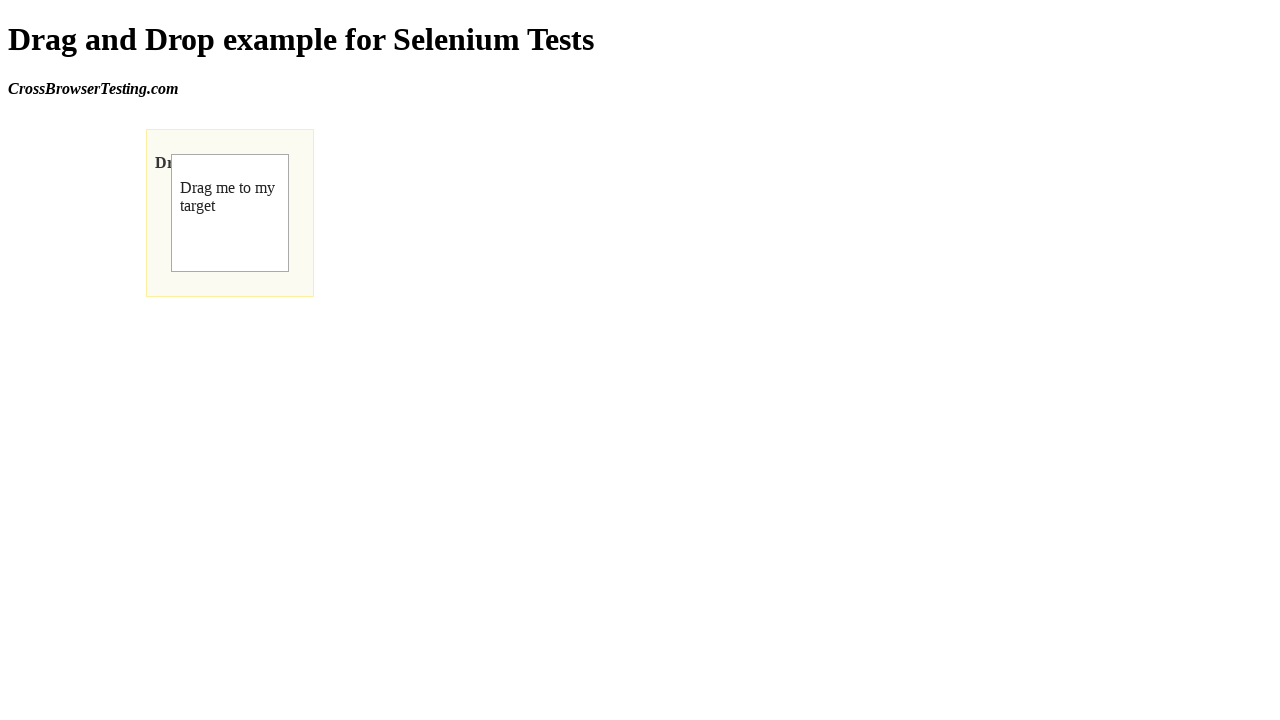

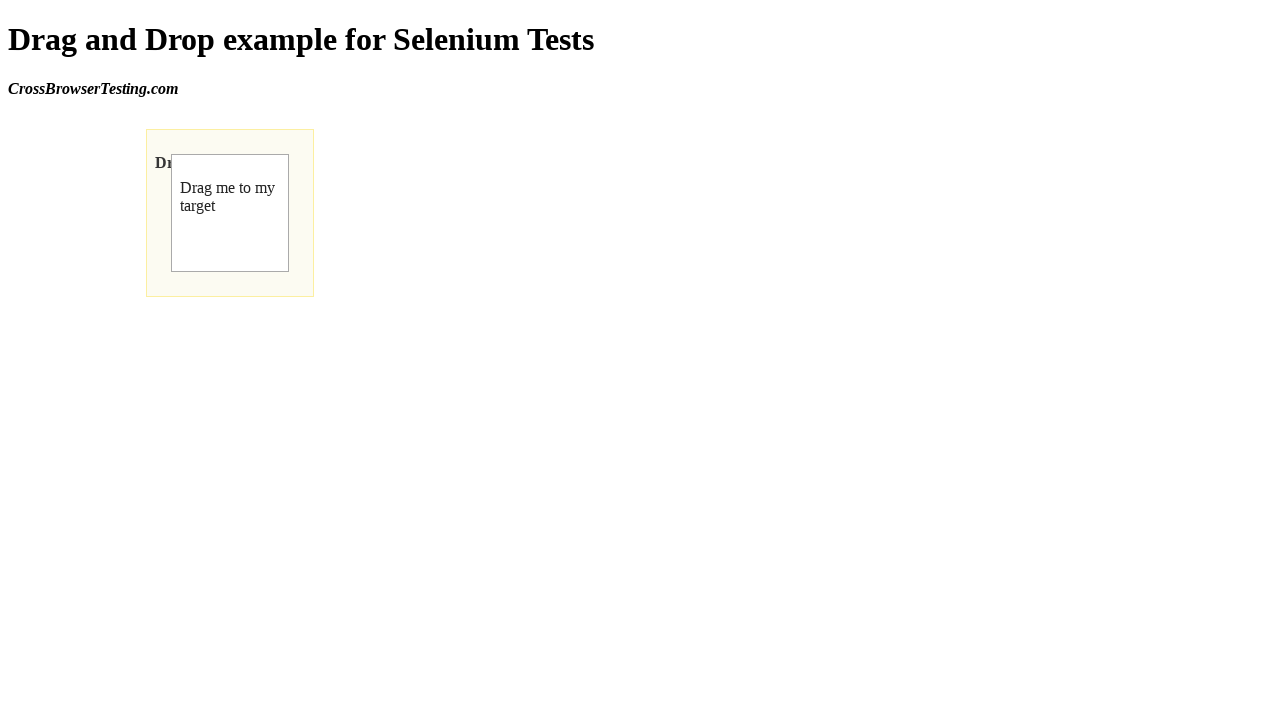